Tests the fourth FAQ accordion item by clicking it and verifying the expanded panel contains text about ordering from tomorrow

Starting URL: https://qa-scooter.praktikum-services.ru/

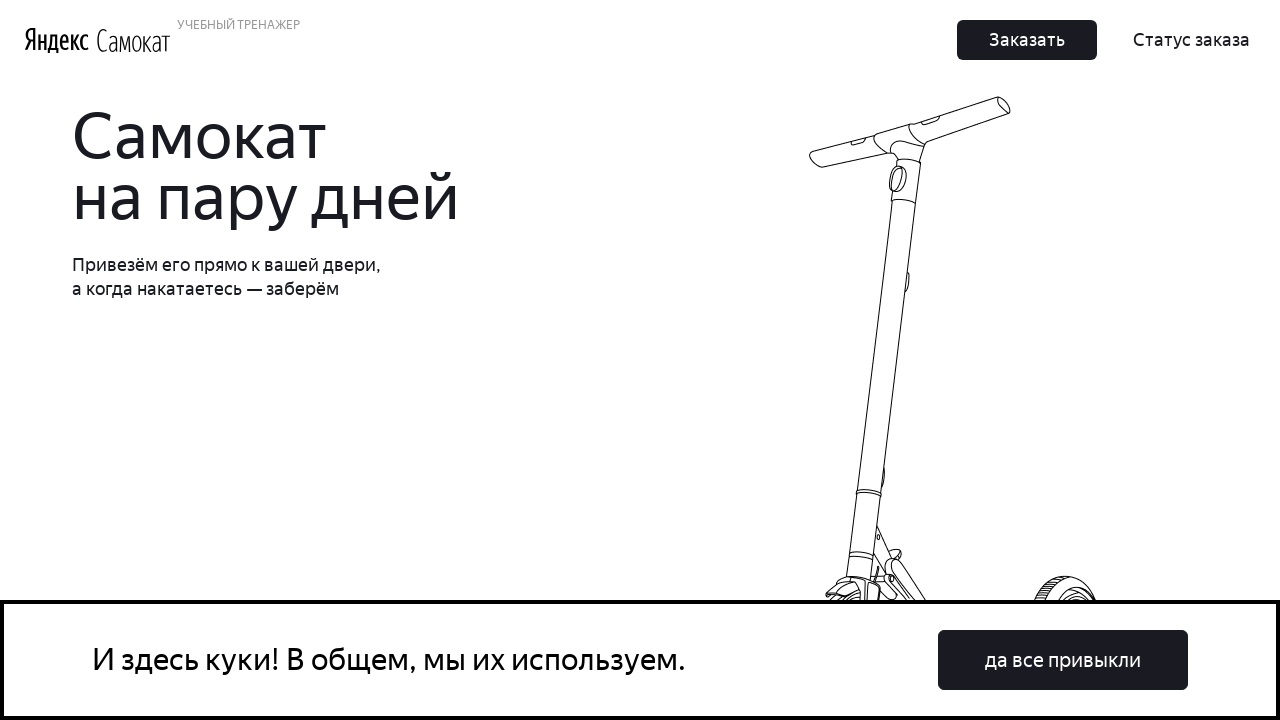

Scrolled fourth accordion heading into view
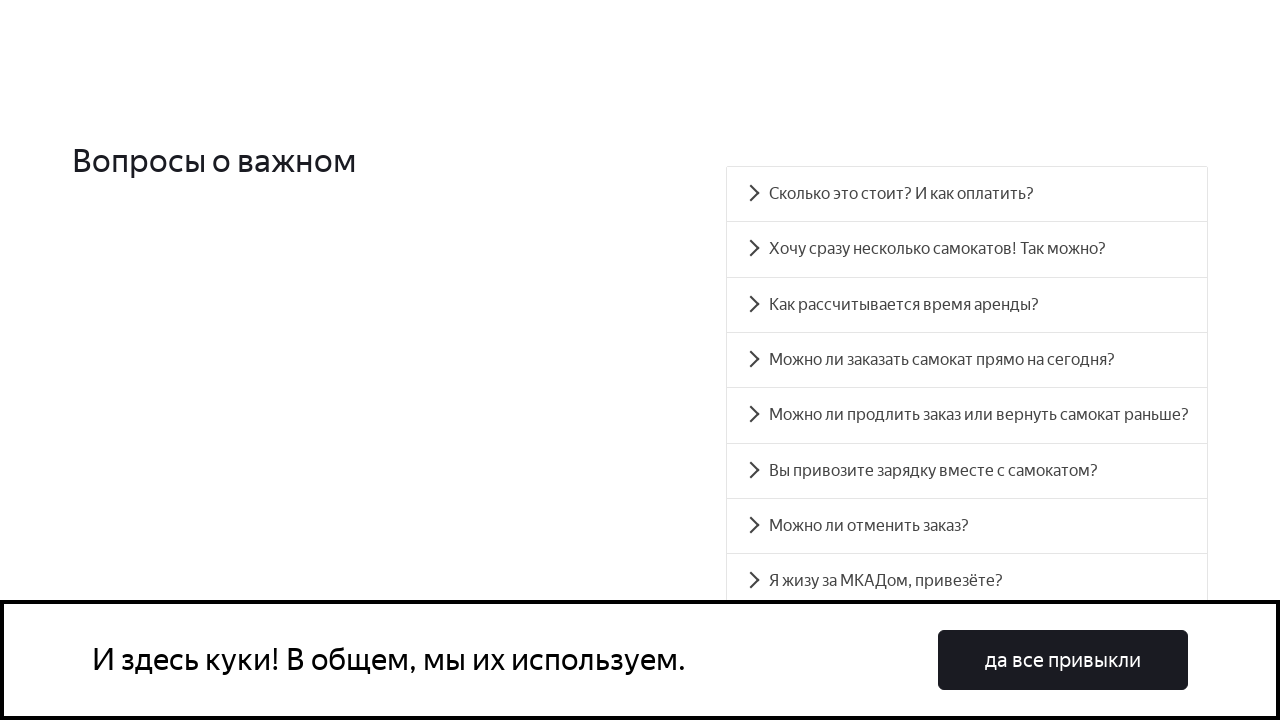

Clicked fourth accordion heading to expand it at (967, 360) on #accordion__heading-3
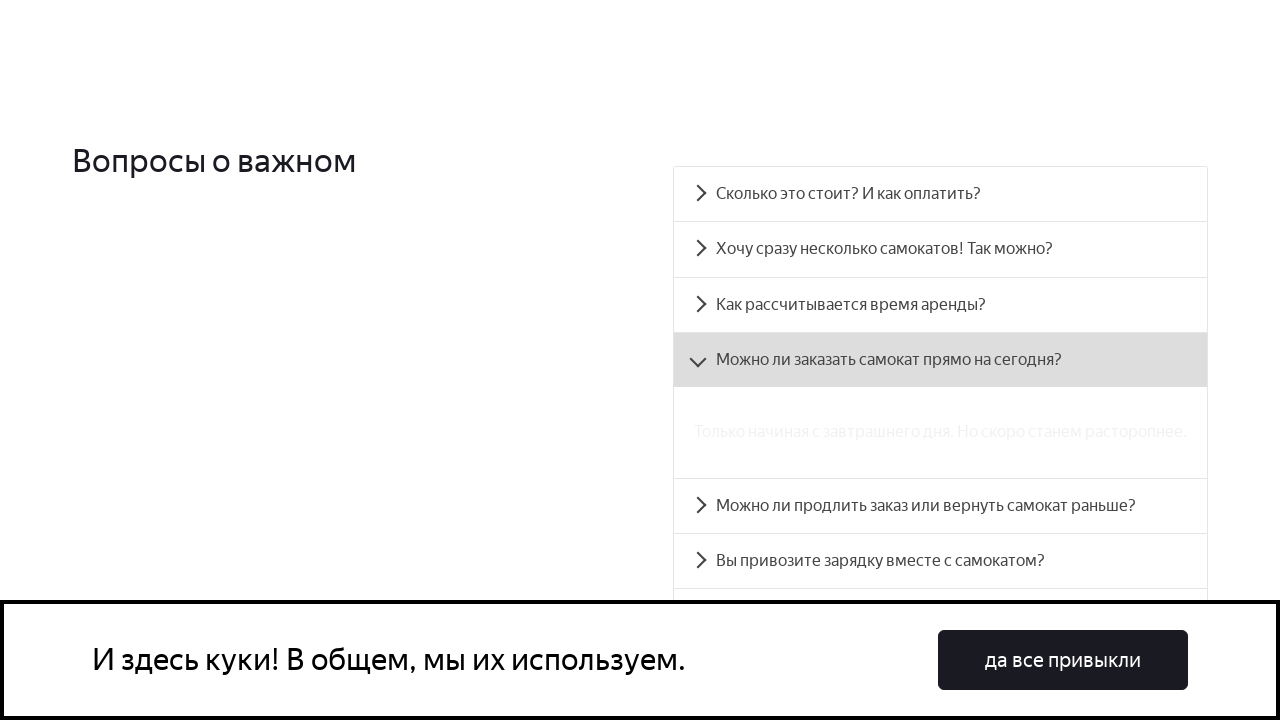

Verified fourth accordion panel is visible and contains text about ordering from tomorrow
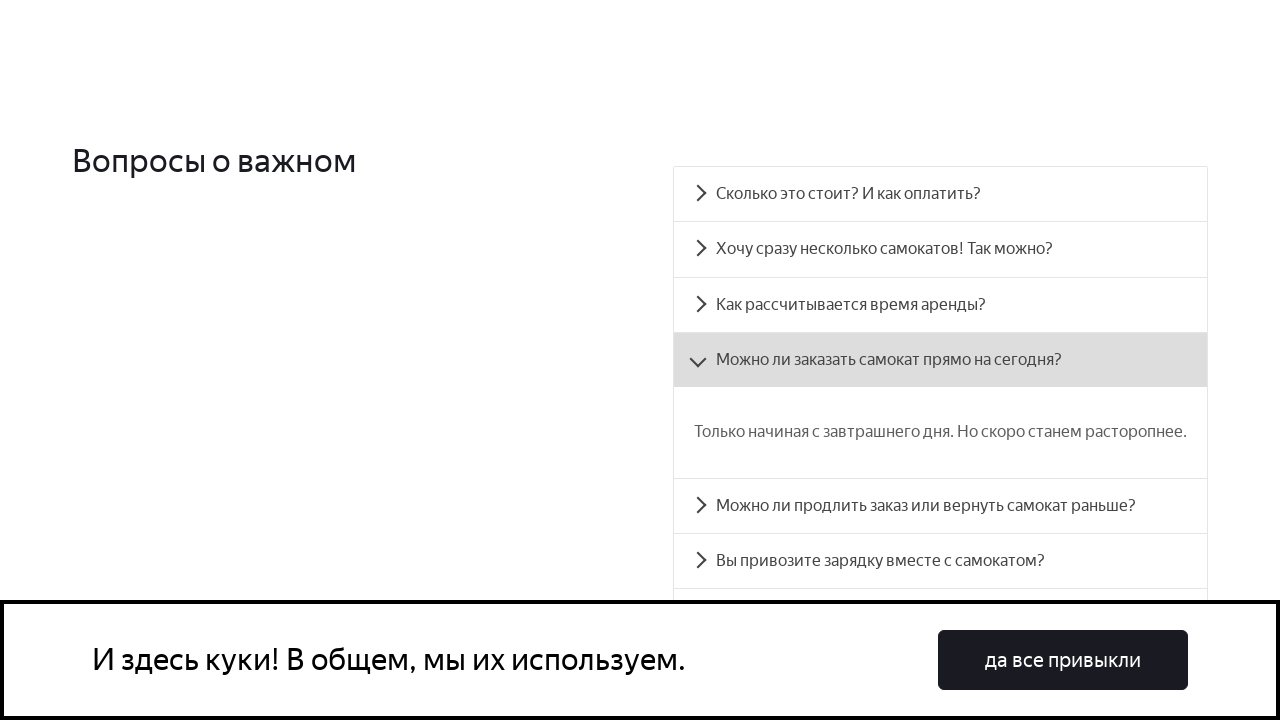

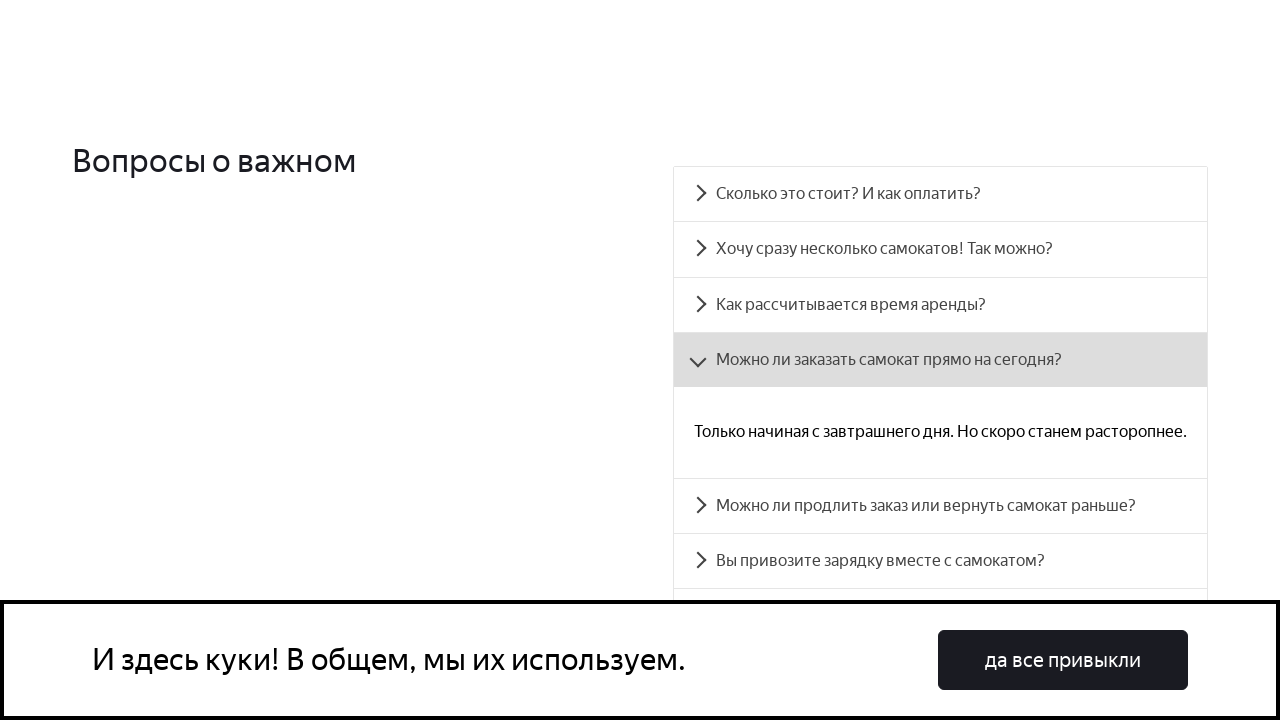